Navigates to the LetCode website, clicks on the test section link, then navigates to the button testing page and verifies the page title and URL

Starting URL: https://letcode.in/

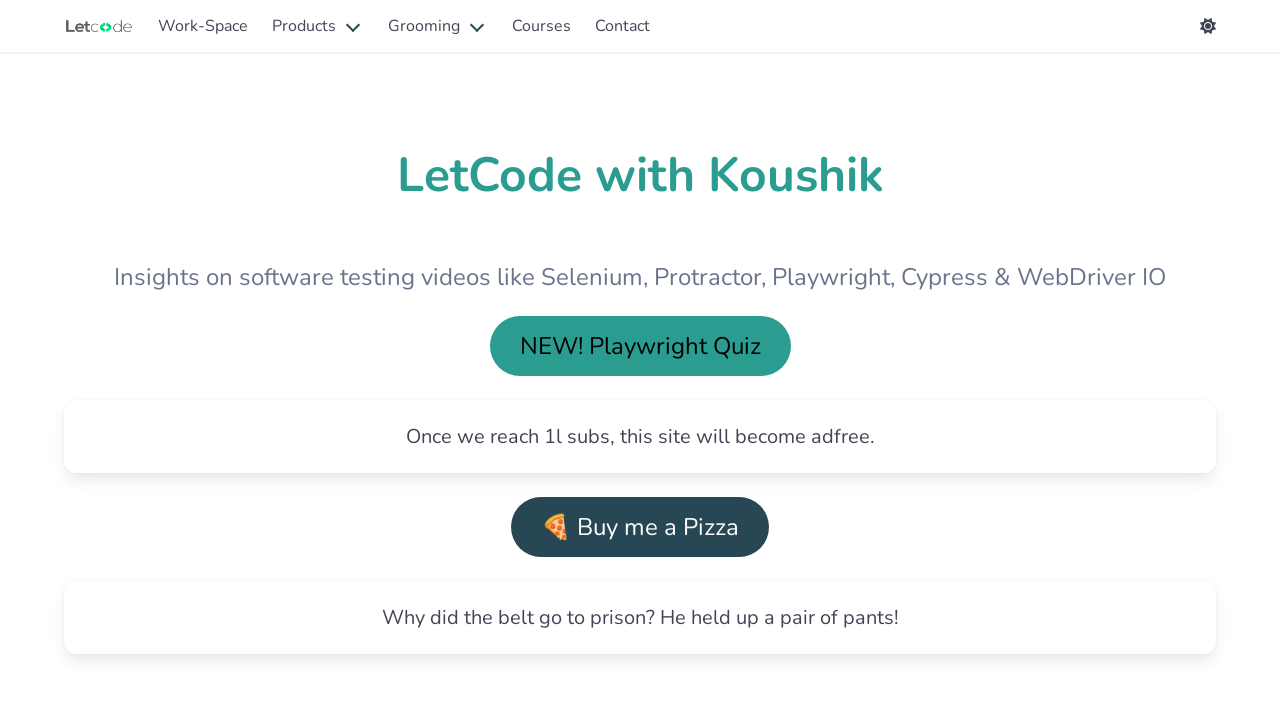

Clicked on the Test section link in navbar at (203, 26) on xpath=//a[@href="/test" and @class="navbar-item"]
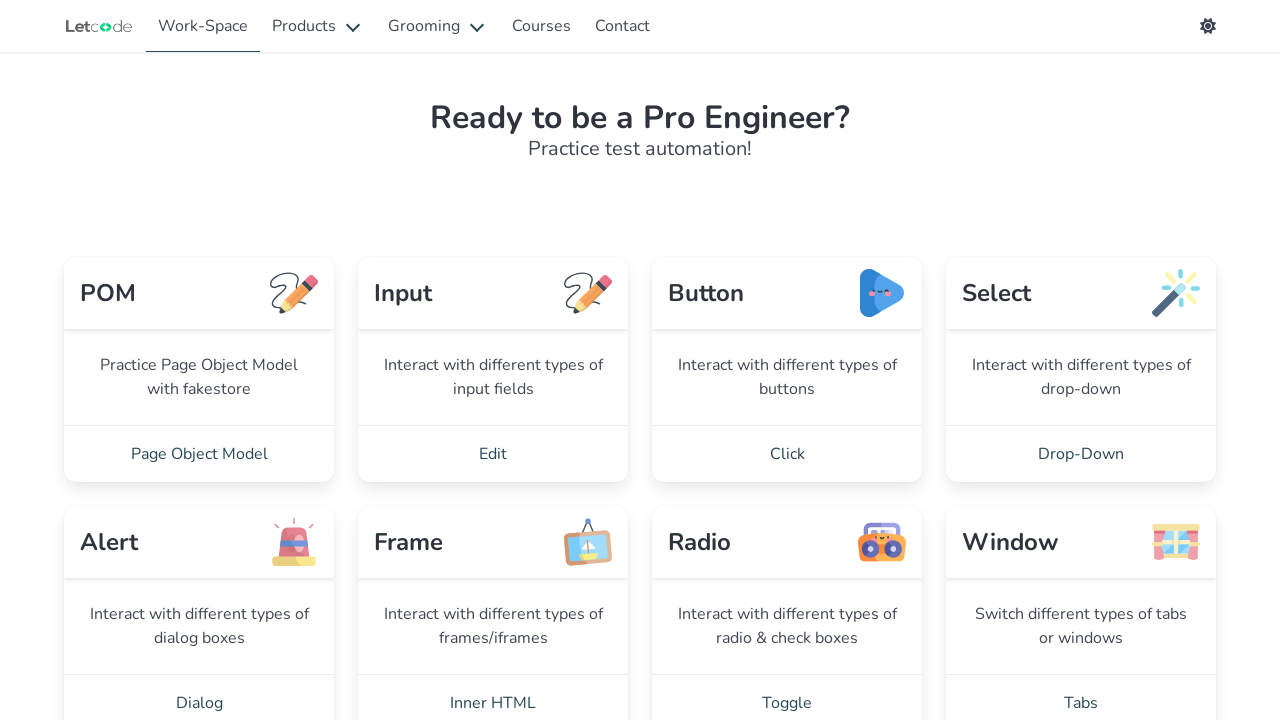

Clicked on the Button testing page link at (787, 454) on a[href="/button"]
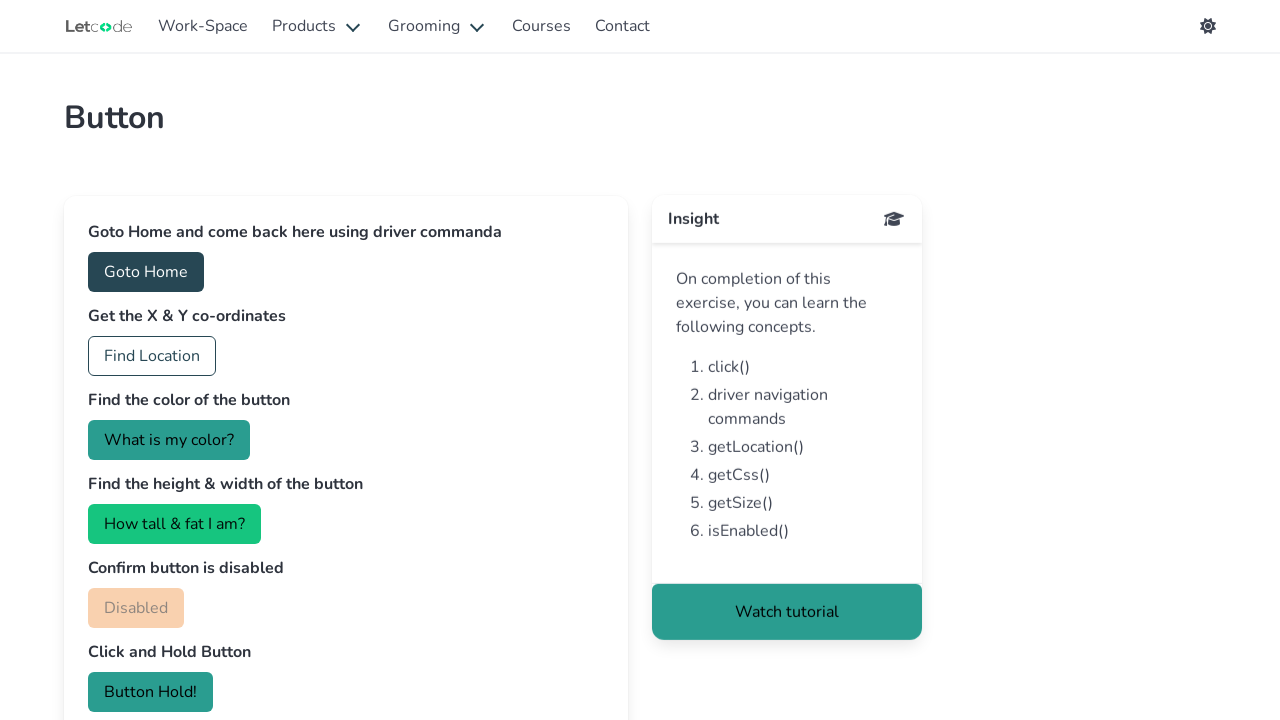

Page title element became visible
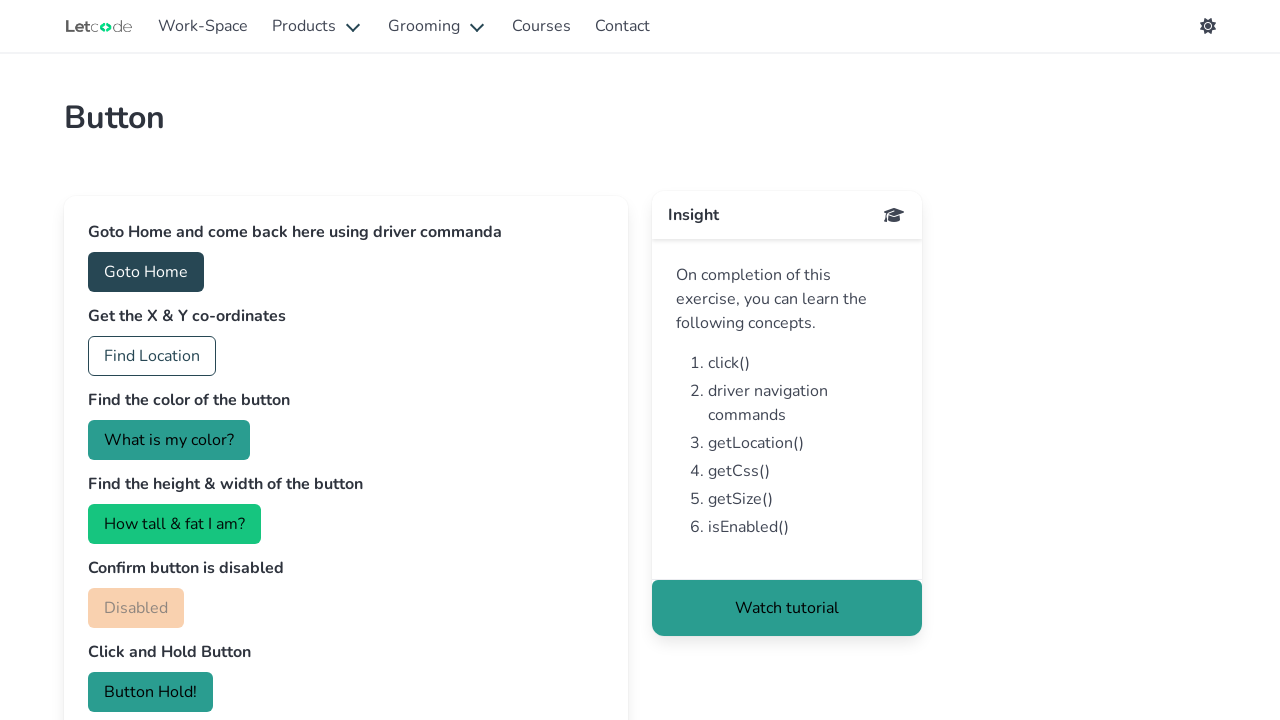

Located the page title element
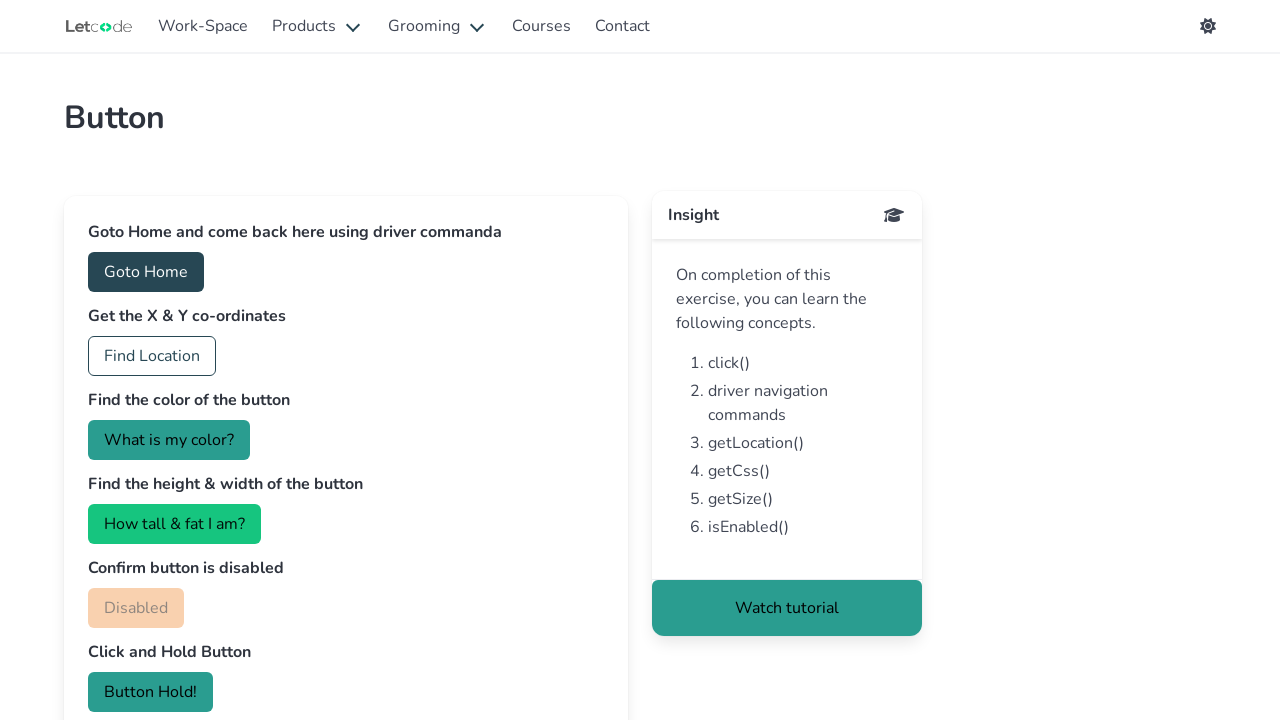

Verified page title is 'Button'
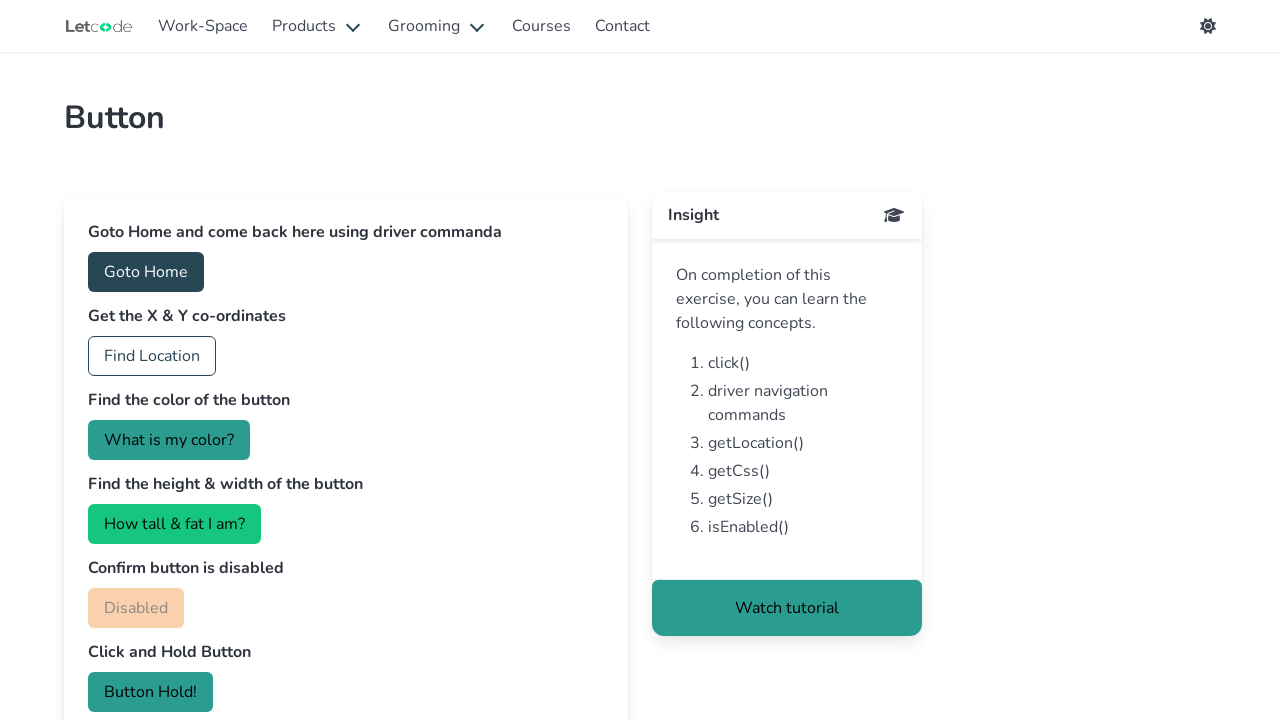

Verified page URL is 'https://letcode.in/button'
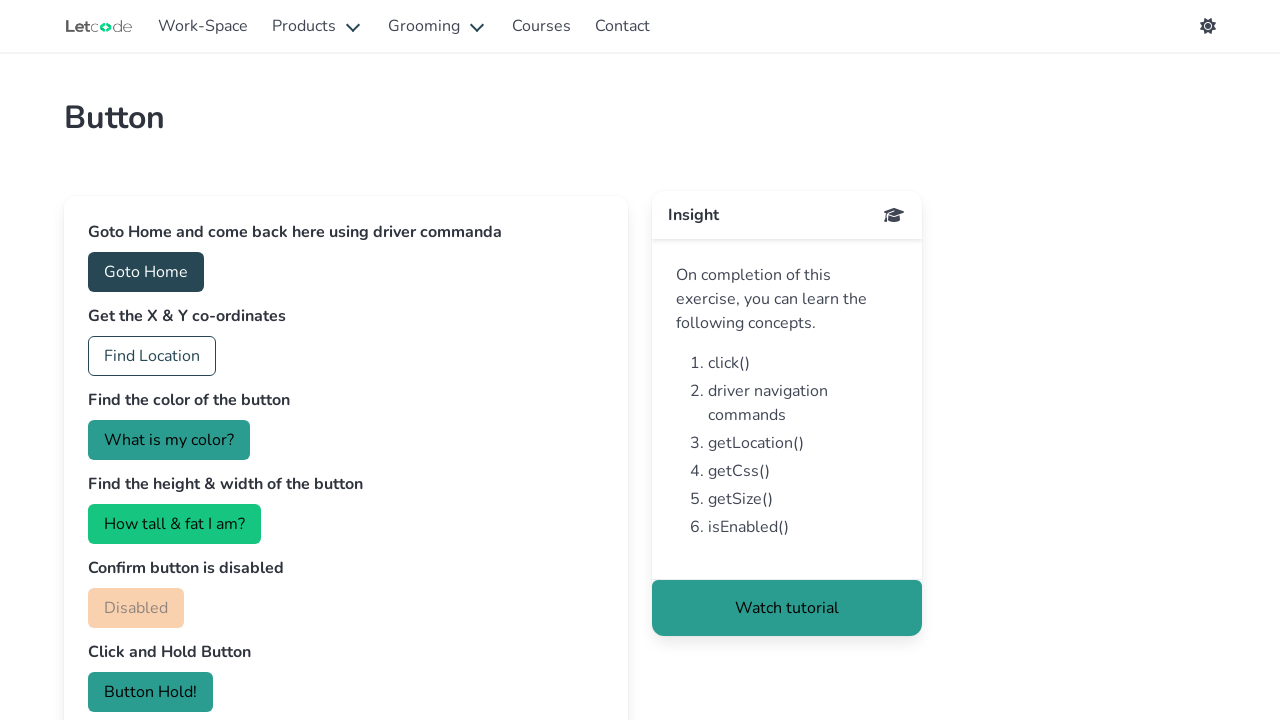

Verified 'button' keyword is present in the page URL
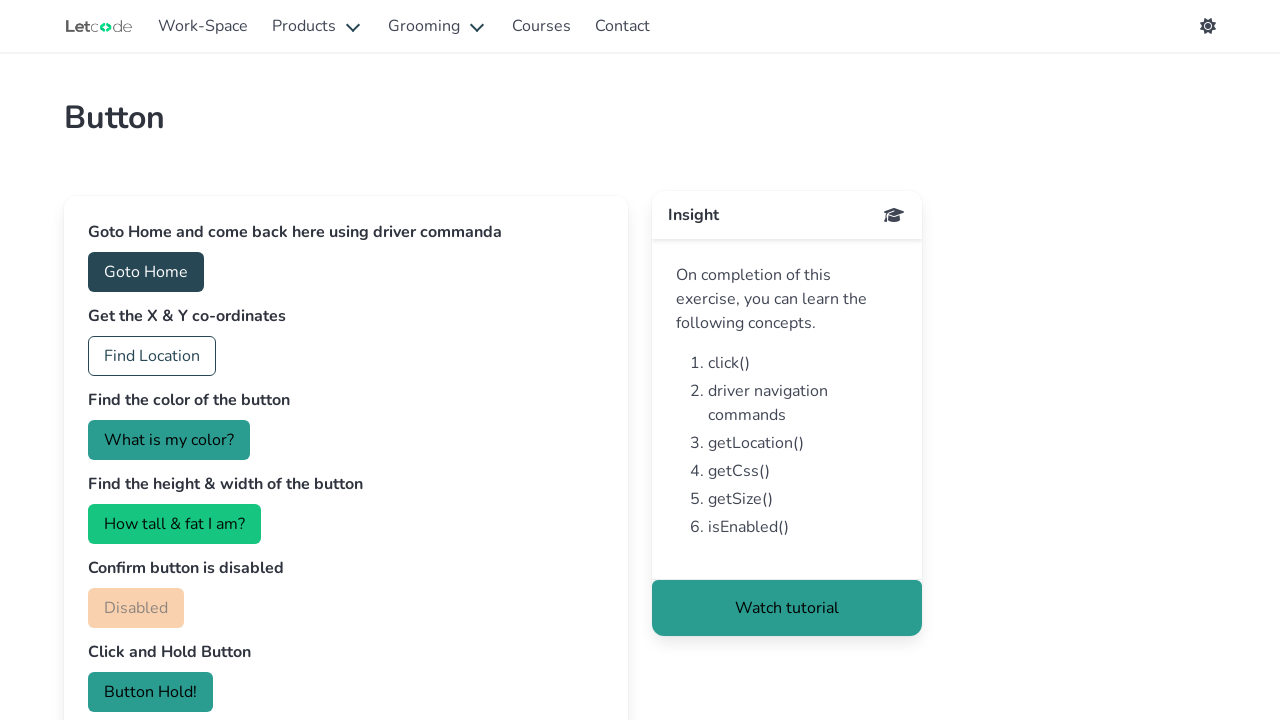

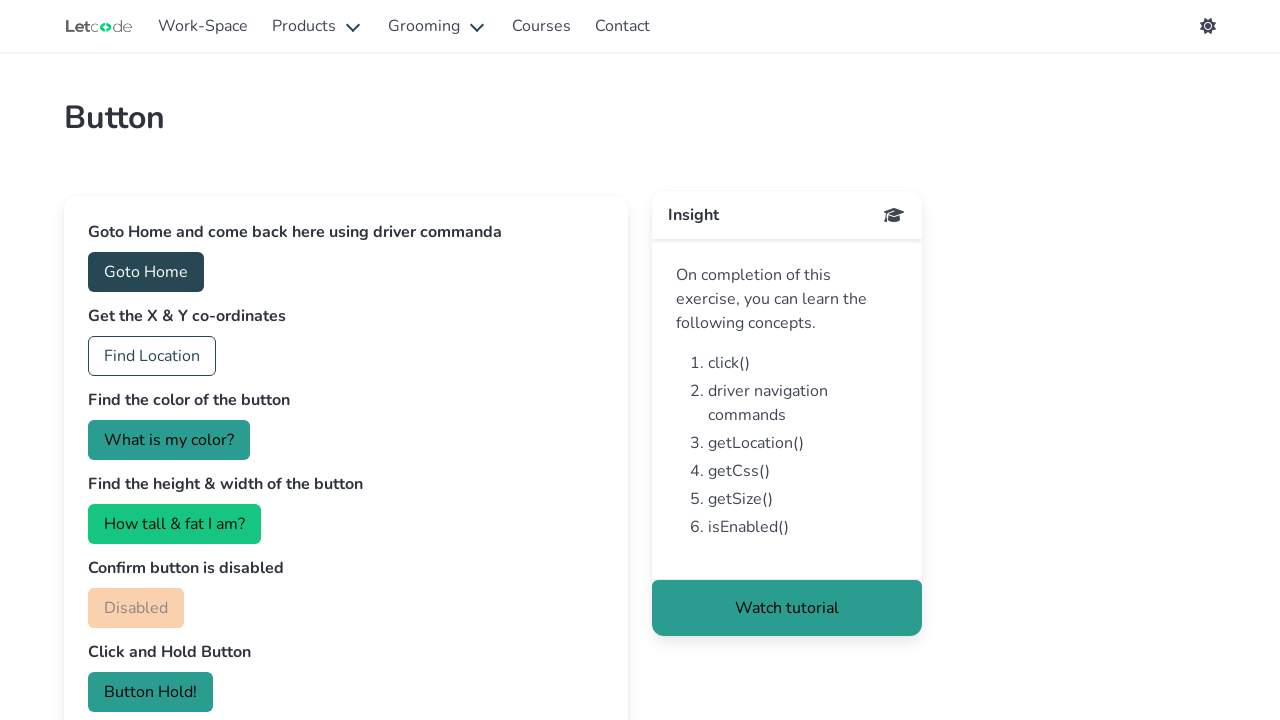